Navigates to the homepage and verifies that anchor links are present on the page by waiting for them to load.

Starting URL: http://www.zlti.com

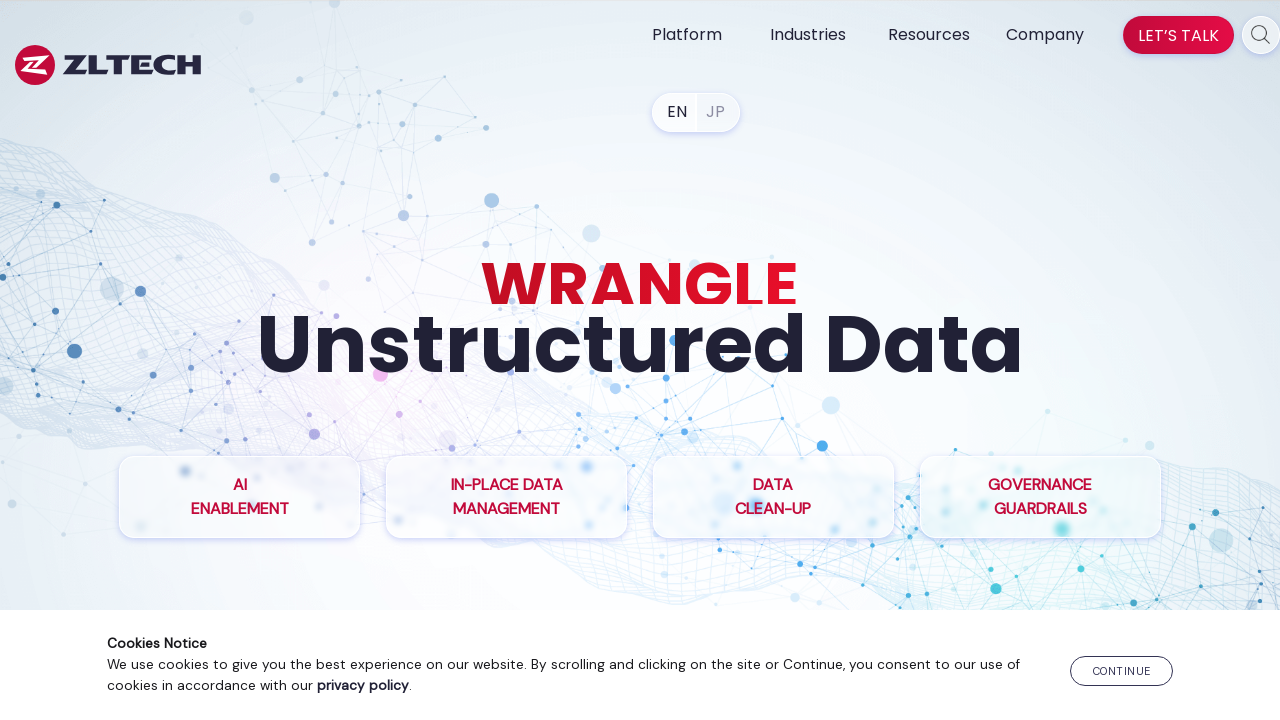

Navigated to homepage at http://www.zlti.com
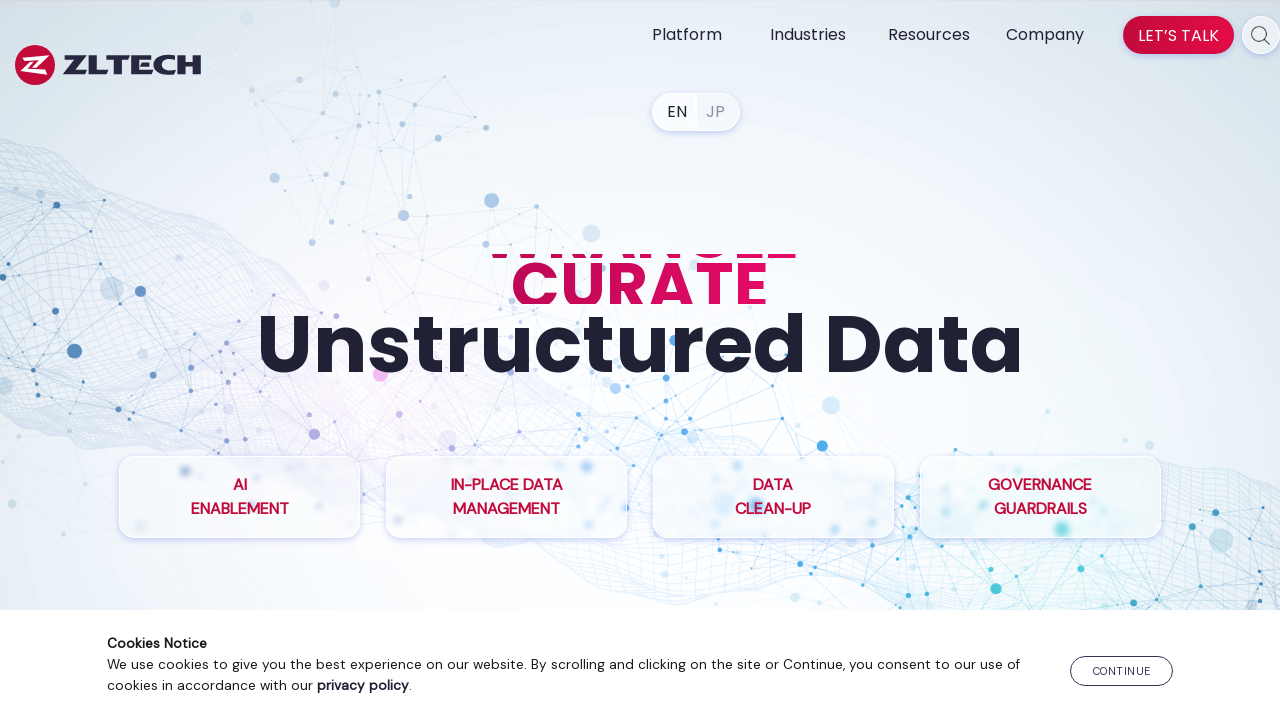

Waited for anchor links to load on the page
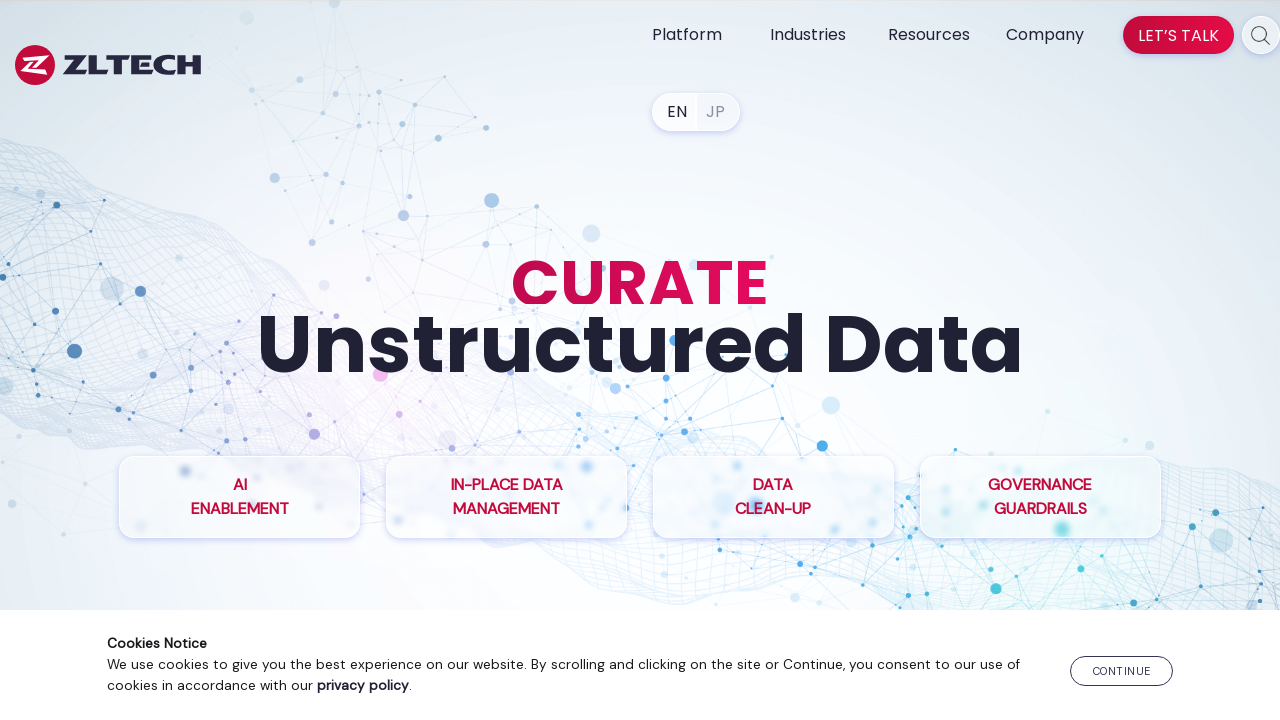

Retrieved all anchor links from page - found 79 links
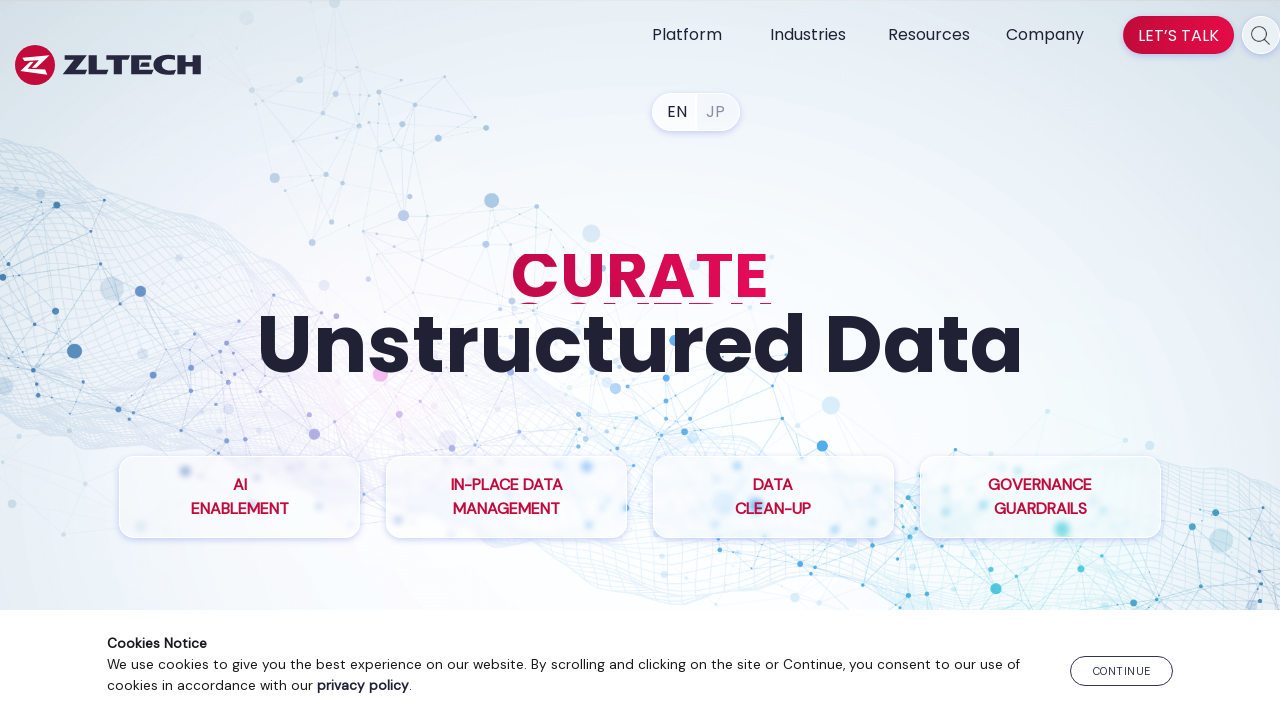

Verified that anchor links are present on the page
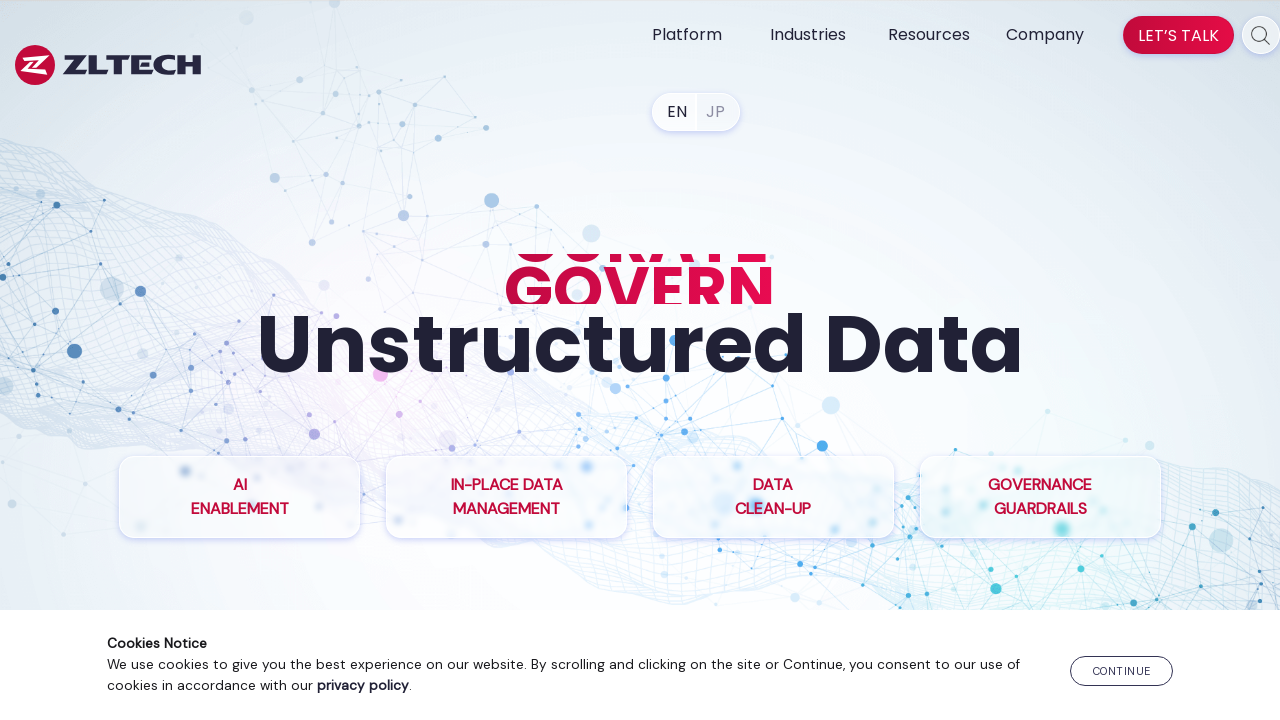

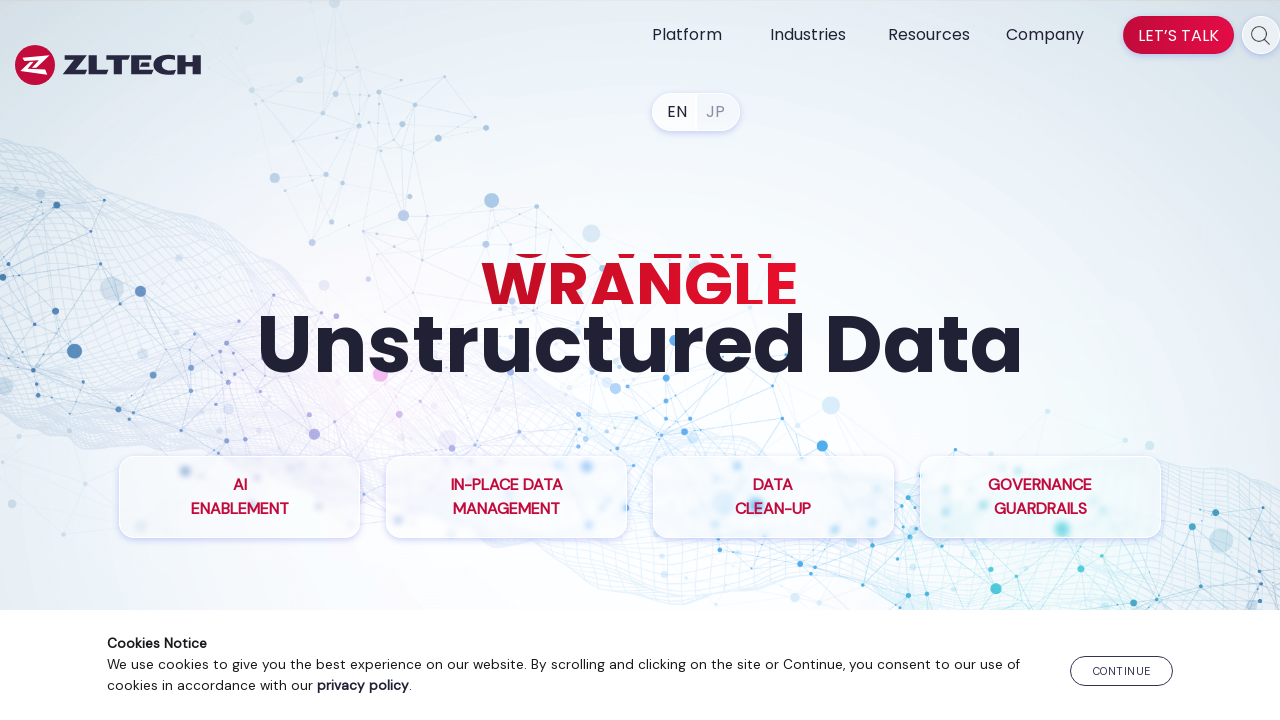